Tests that the OrangeHRM homepage loads correctly by verifying the page title contains "Orange" and the URL contains the expected domain string.

Starting URL: https://www.orangehrm.com/

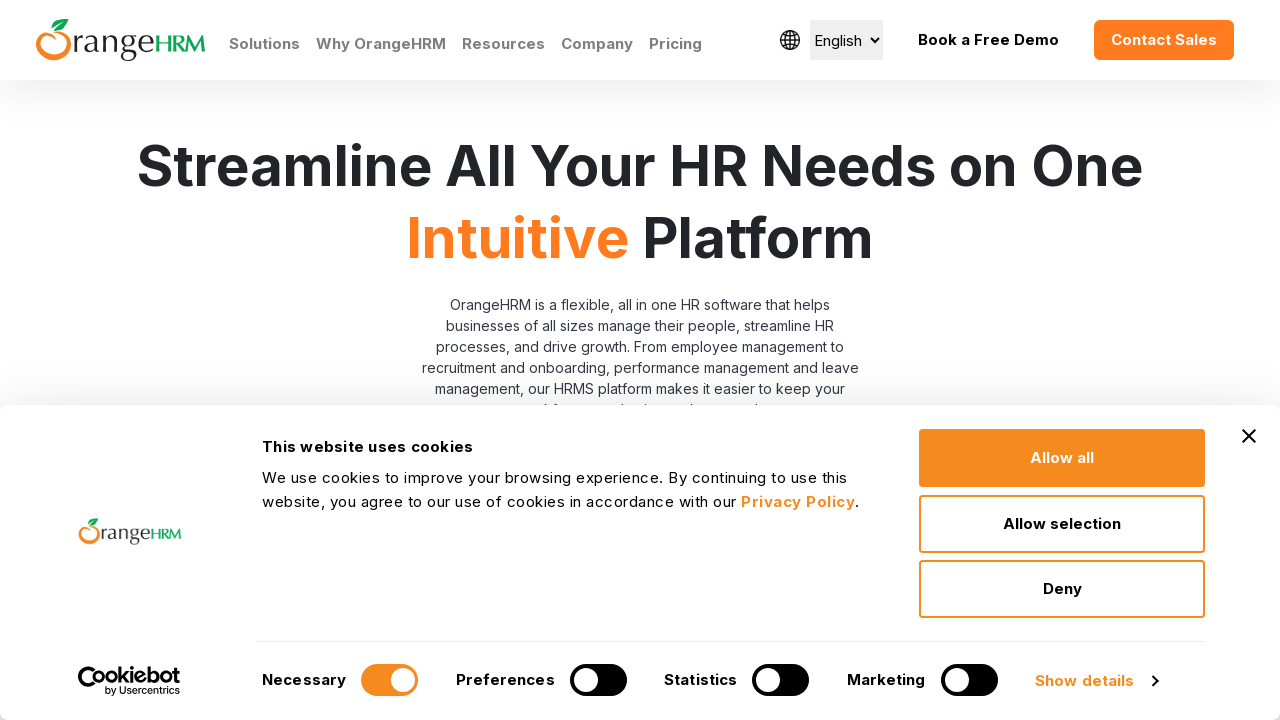

Set viewport size to 800x600 (minimized window)
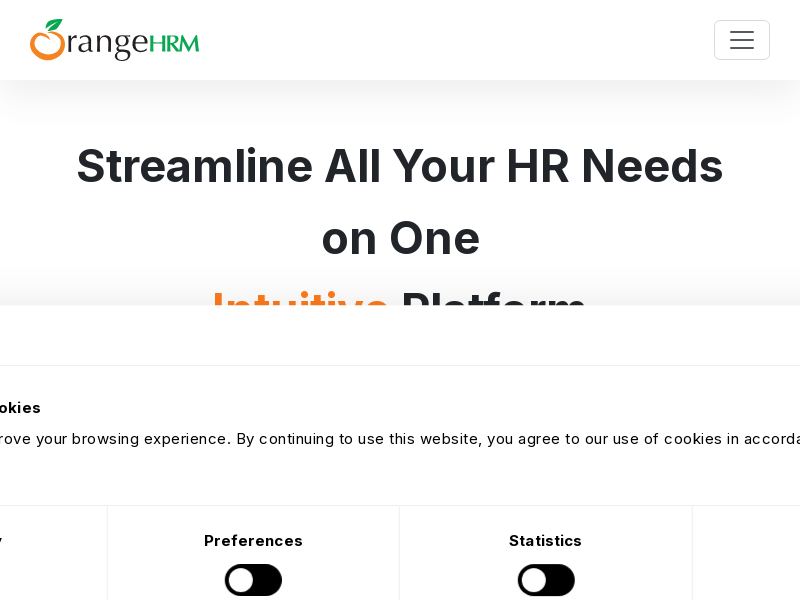

Set viewport size to 1280x720 (maximized window)
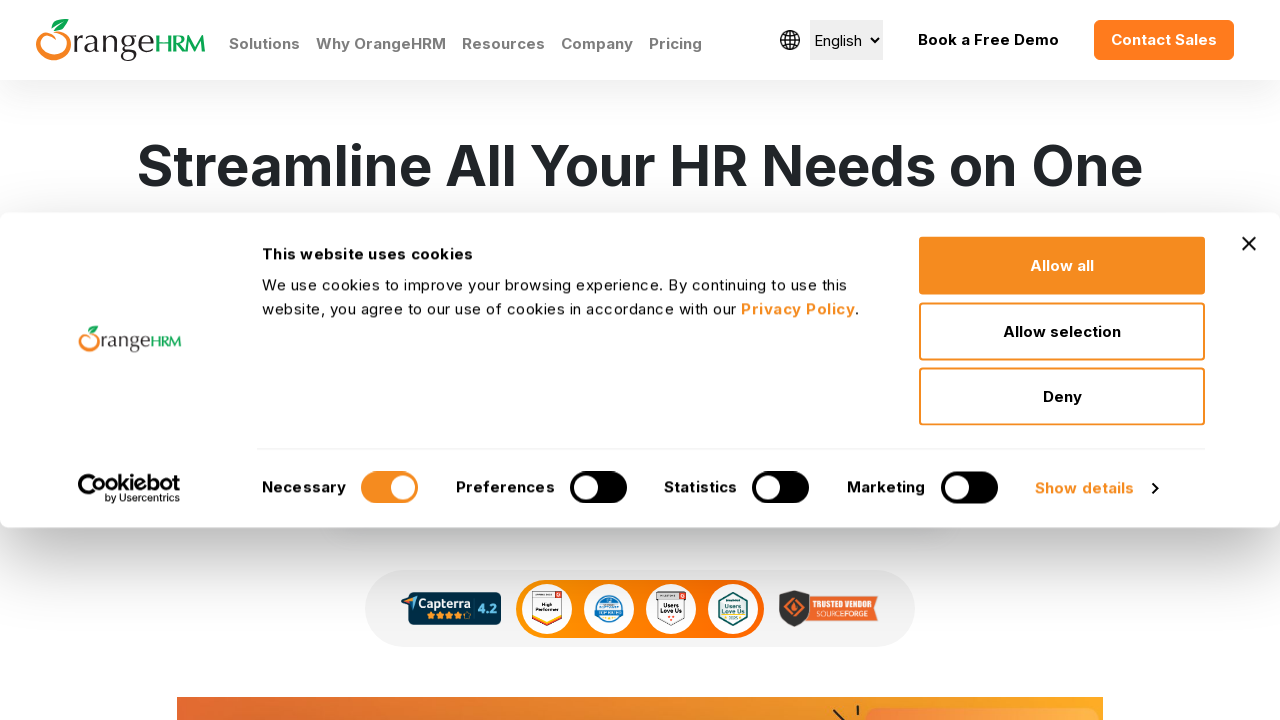

Retrieved page title
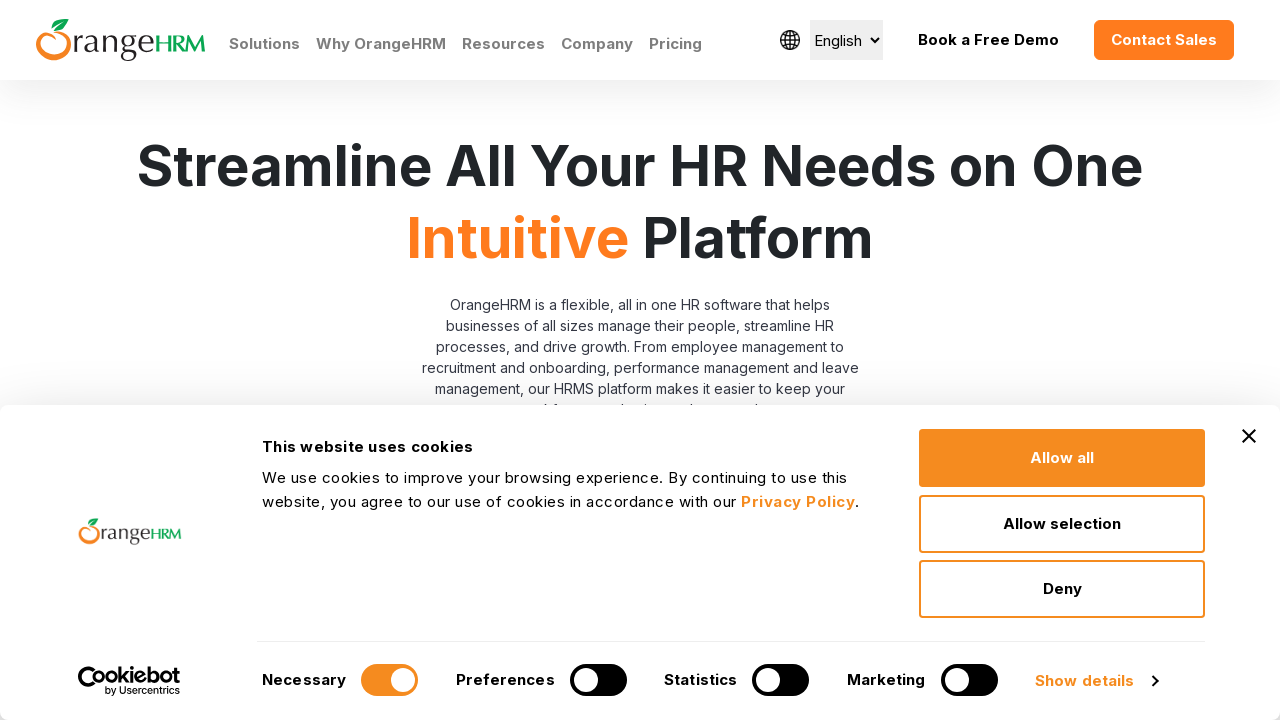

Retrieved page URL
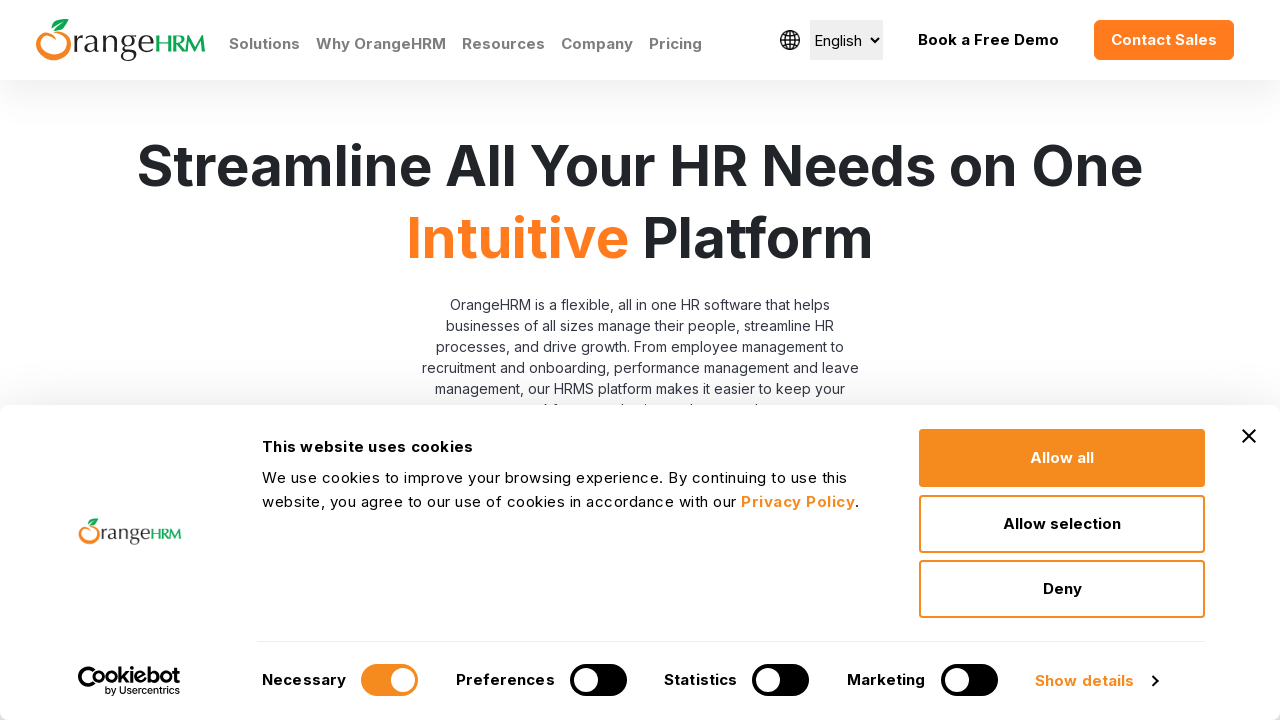

Verified page title contains 'Orange': 'Human Resources Management Software | HRMS | OrangeHRM'
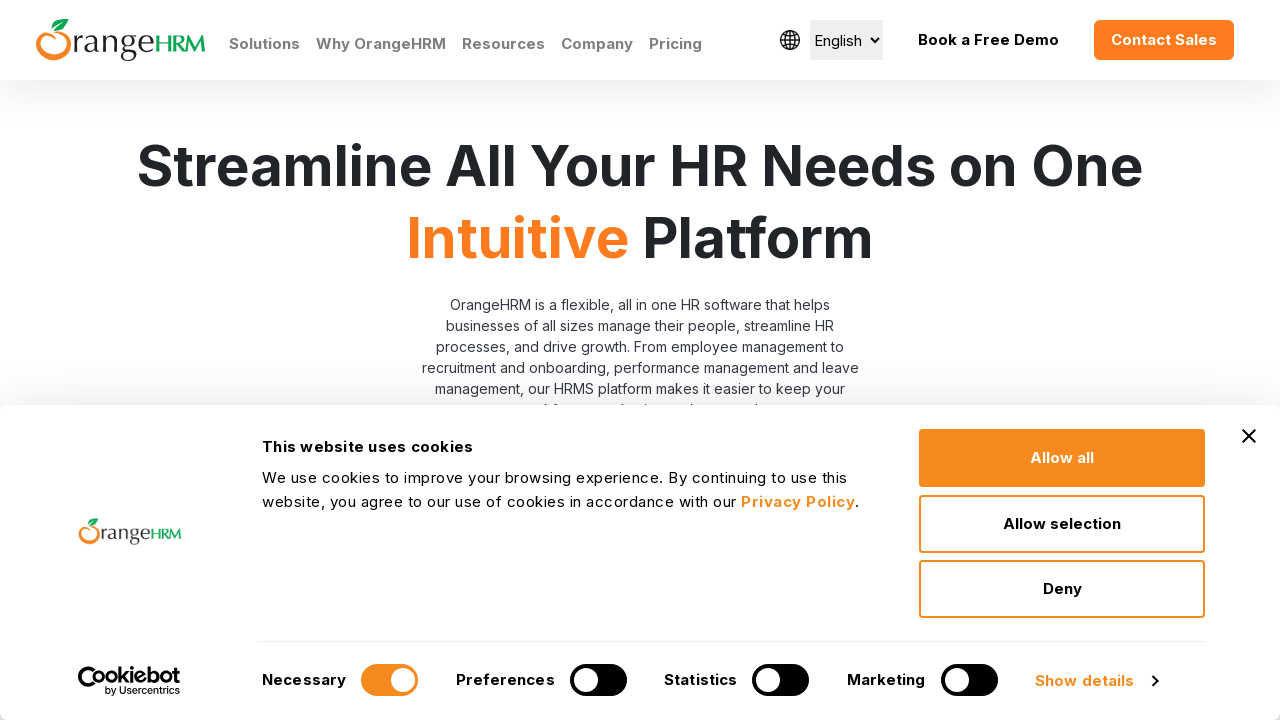

Verified page URL contains 'orangehrm': 'https://www.orangehrm.com/'
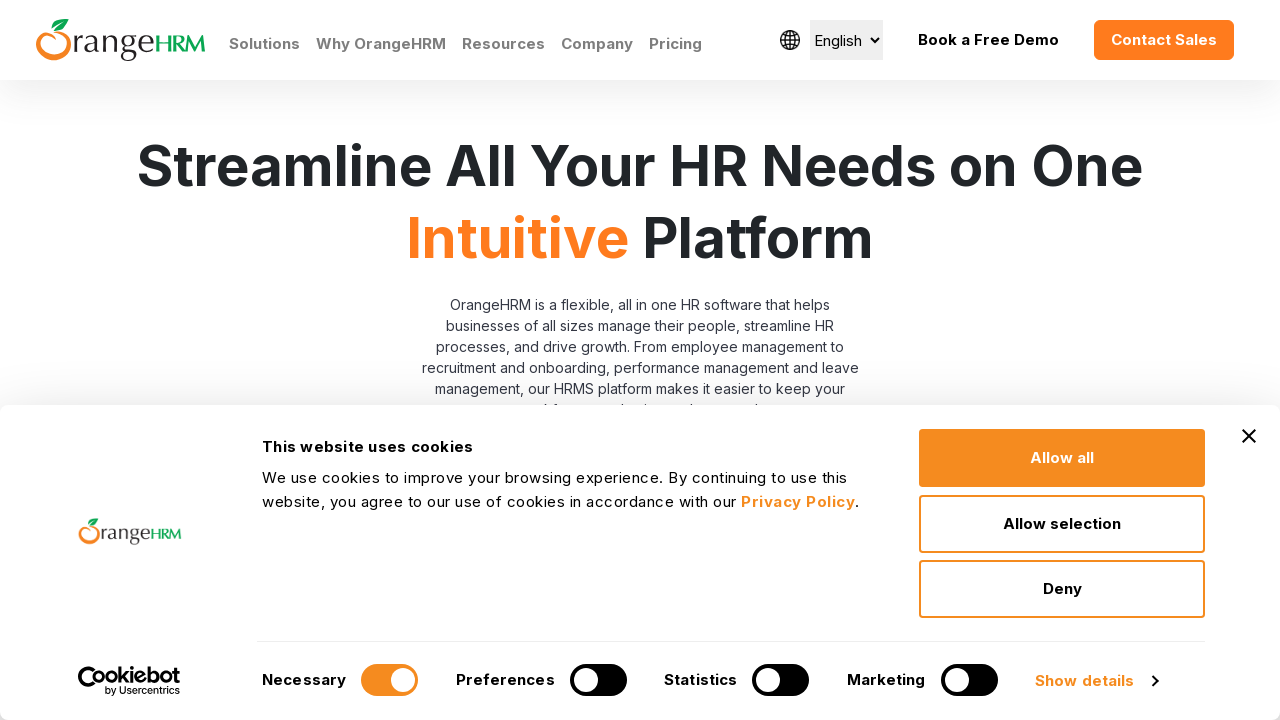

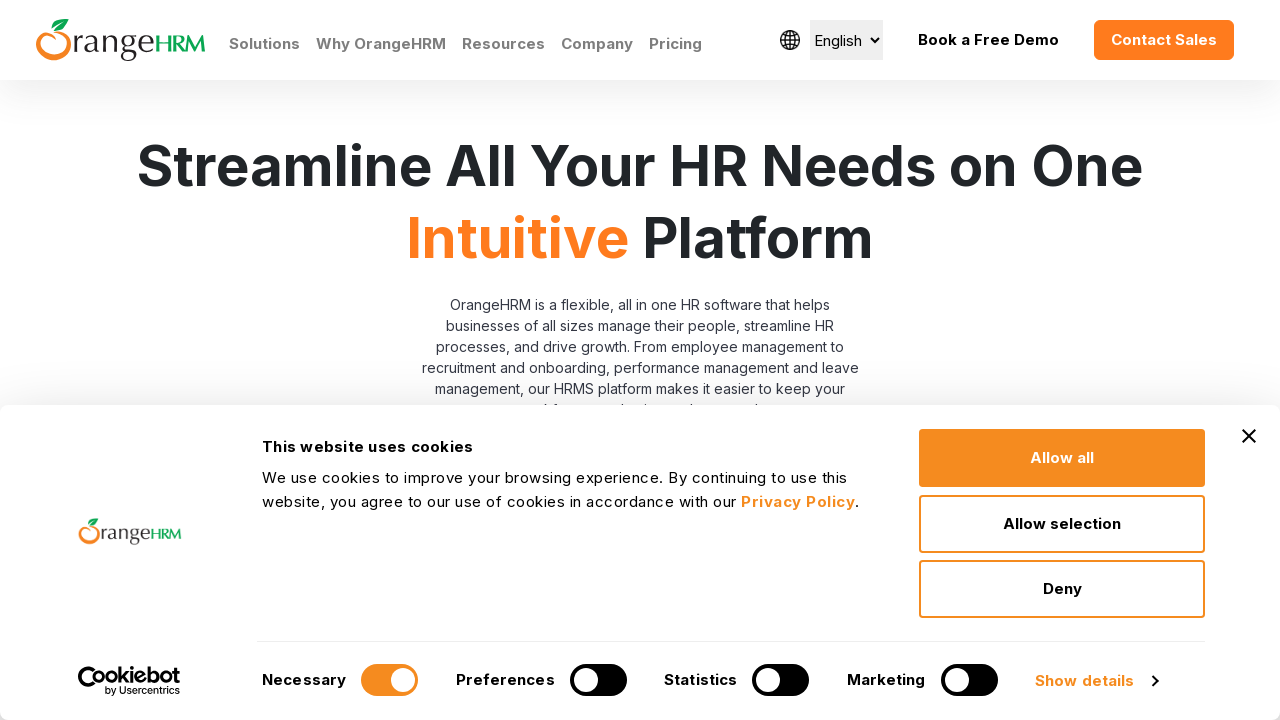